Tests dropdown interactions by selecting options by attribute, visible text, and index

Starting URL: https://the-internet.herokuapp.com/

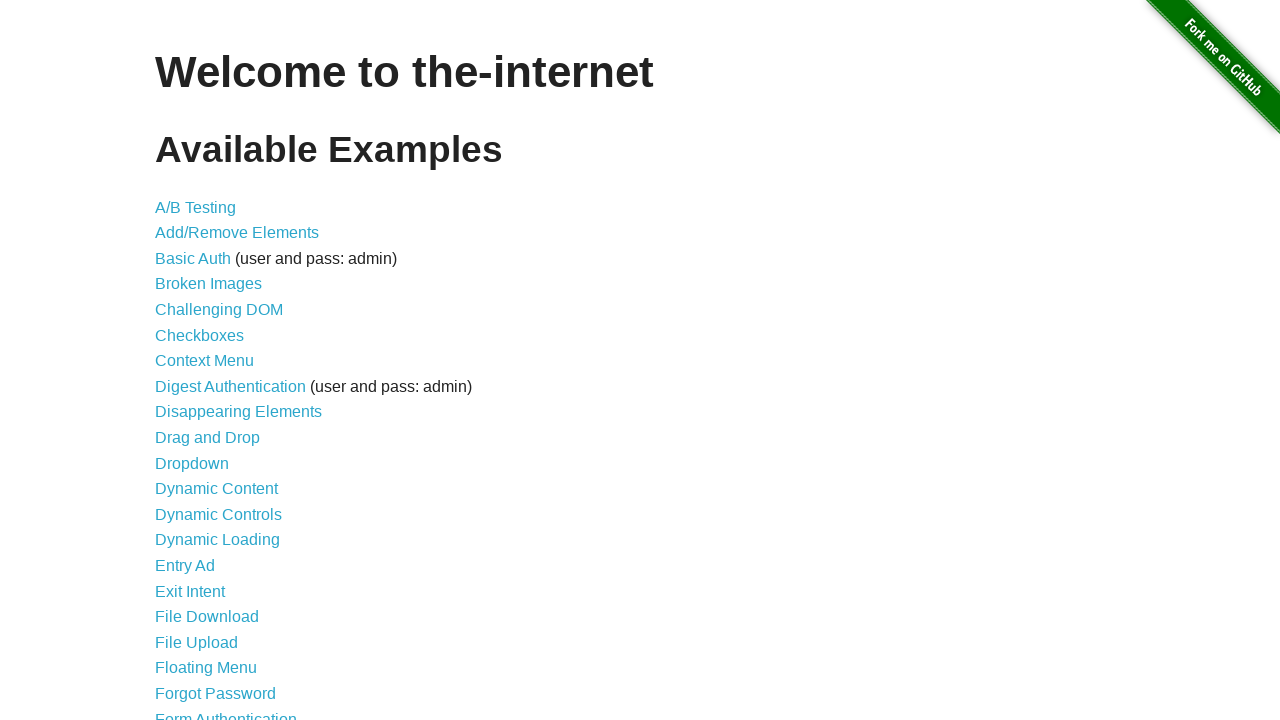

Clicked on Dropdown link at (192, 463) on xpath=//a[contains(text(),"Dropdown")]
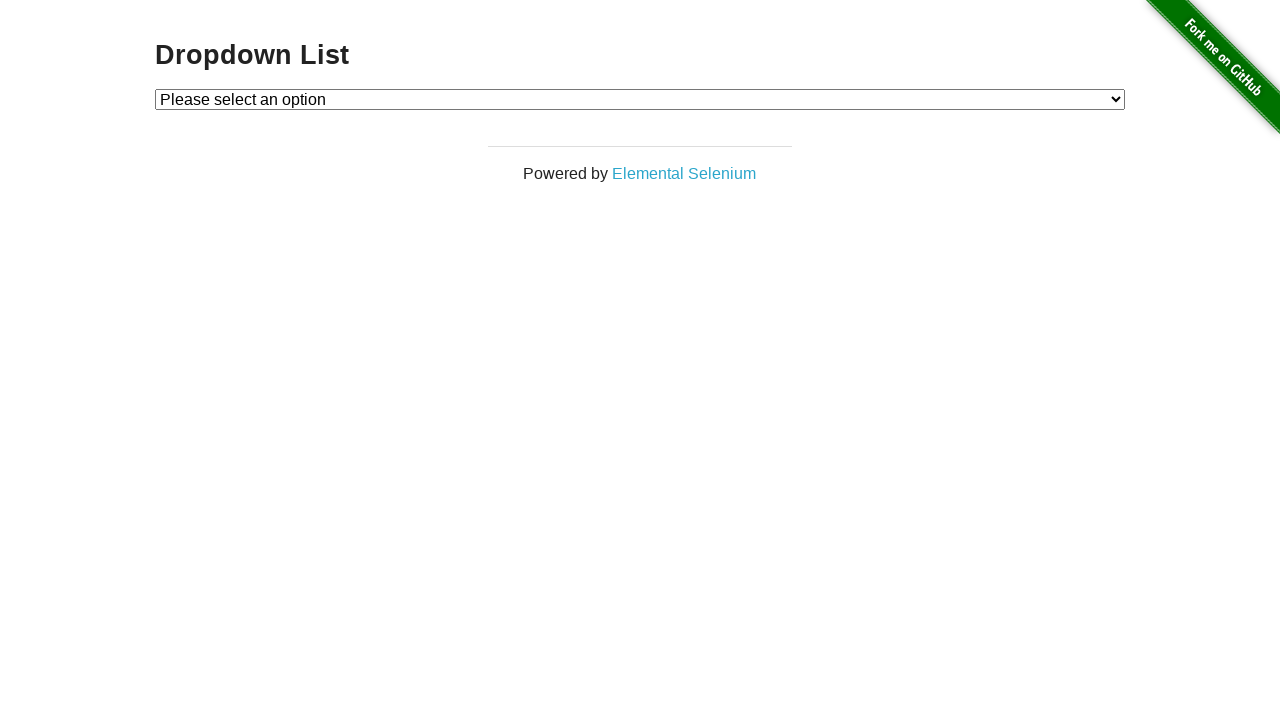

Dropdown element loaded
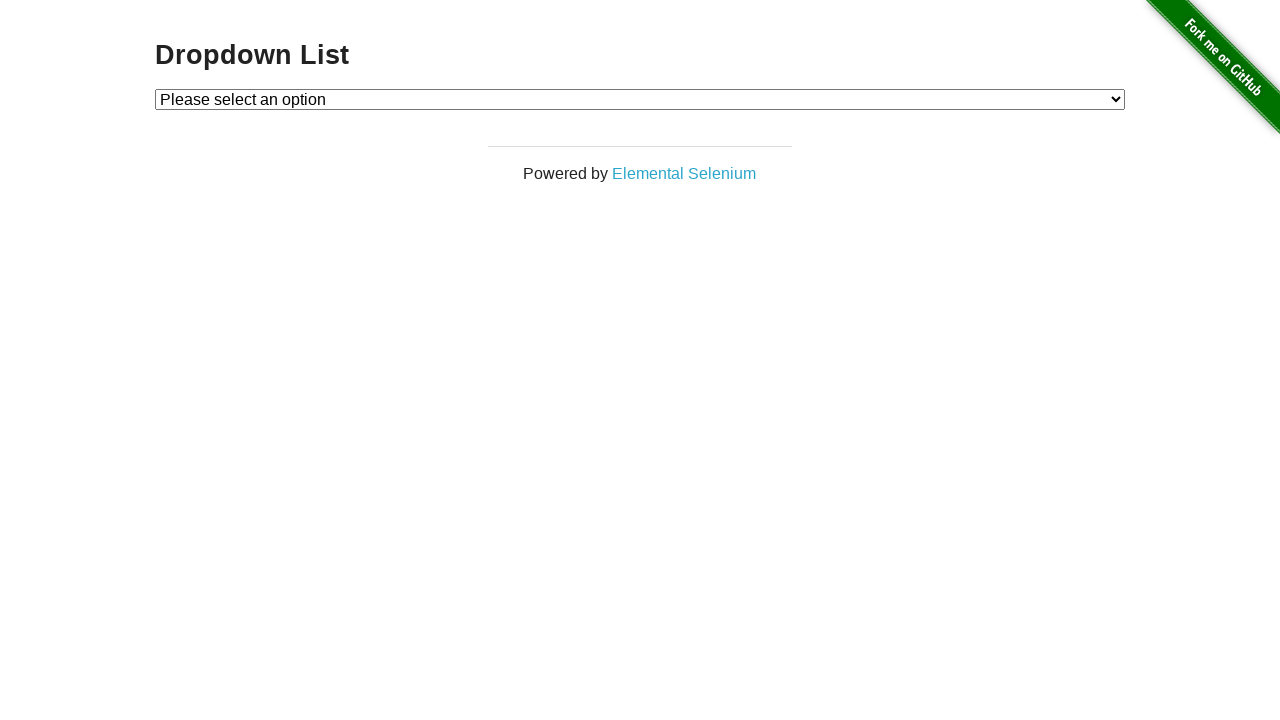

Selected dropdown option by value attribute '1' on //select[@id="dropdown"]
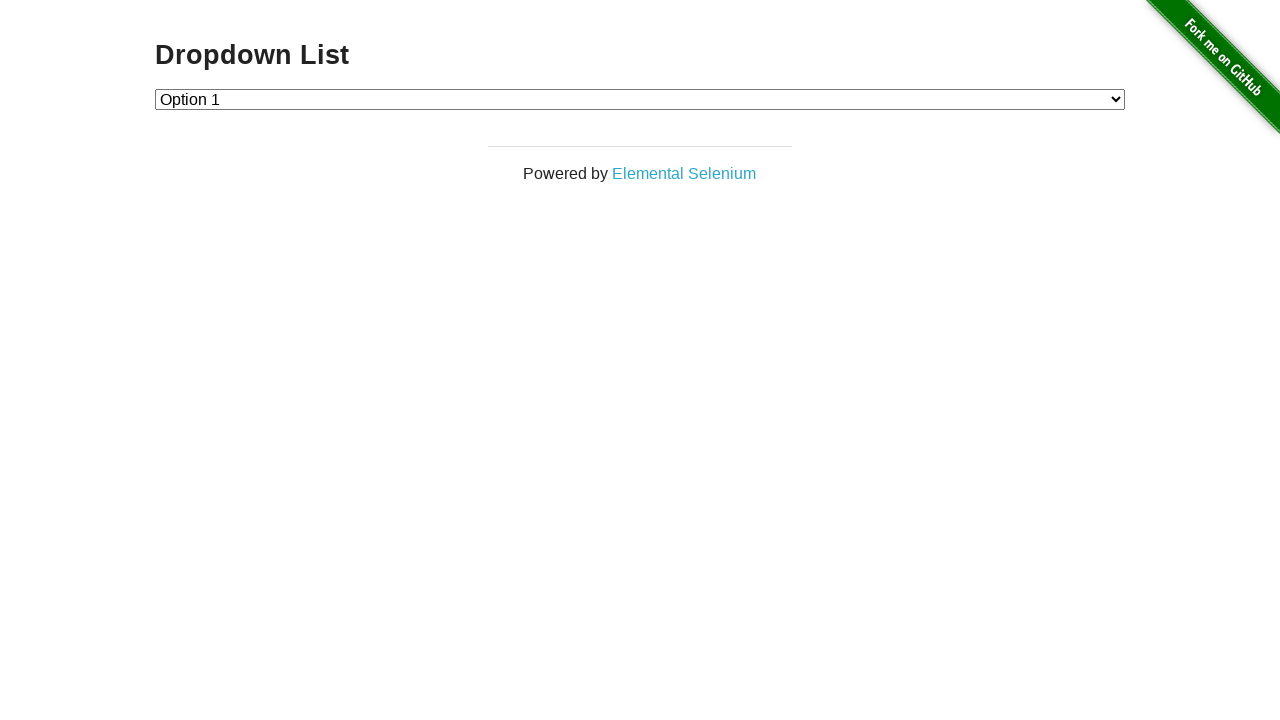

Selected dropdown option by visible text 'Option 2' on //select[@id="dropdown"]
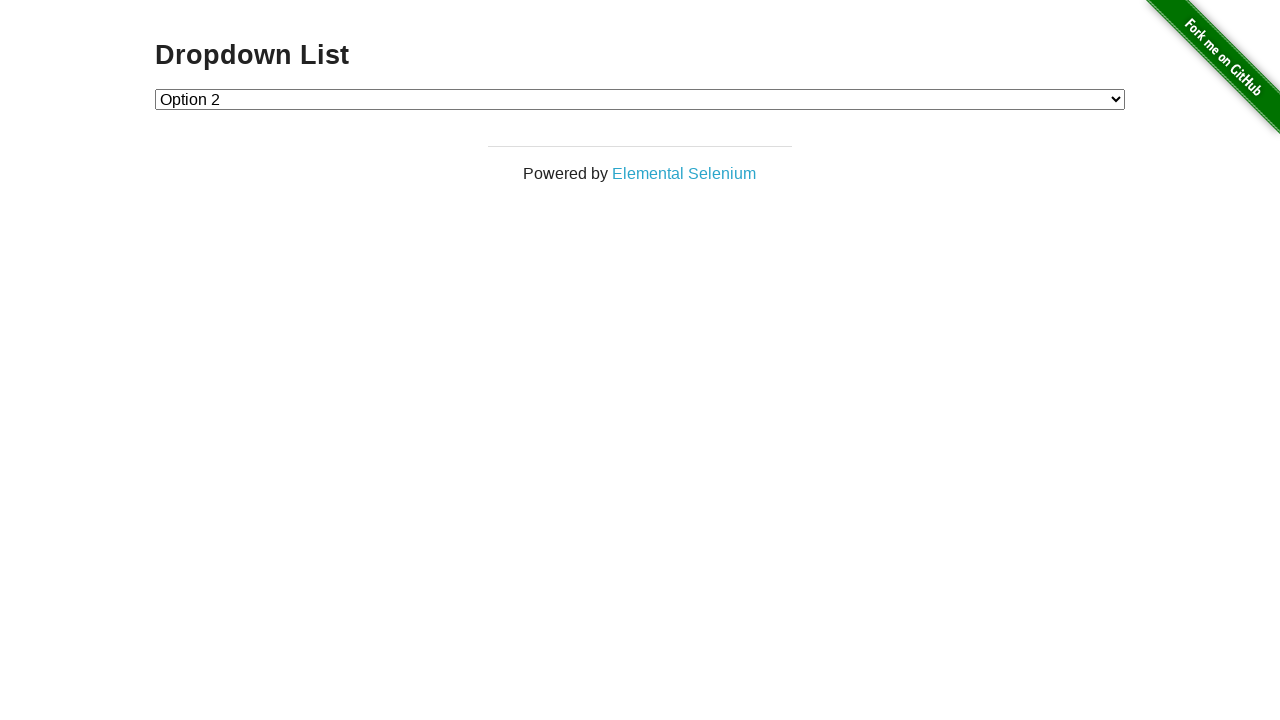

Selected dropdown option by index 1 (Option 1) on //select[@id="dropdown"]
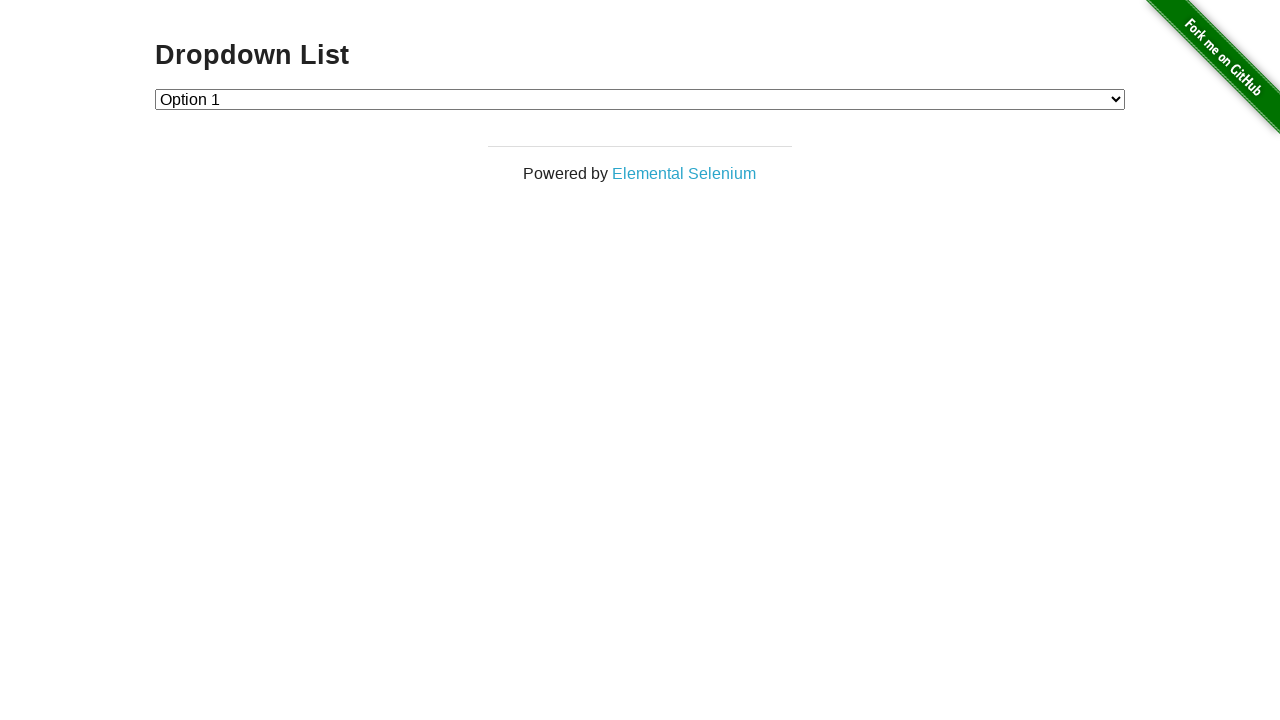

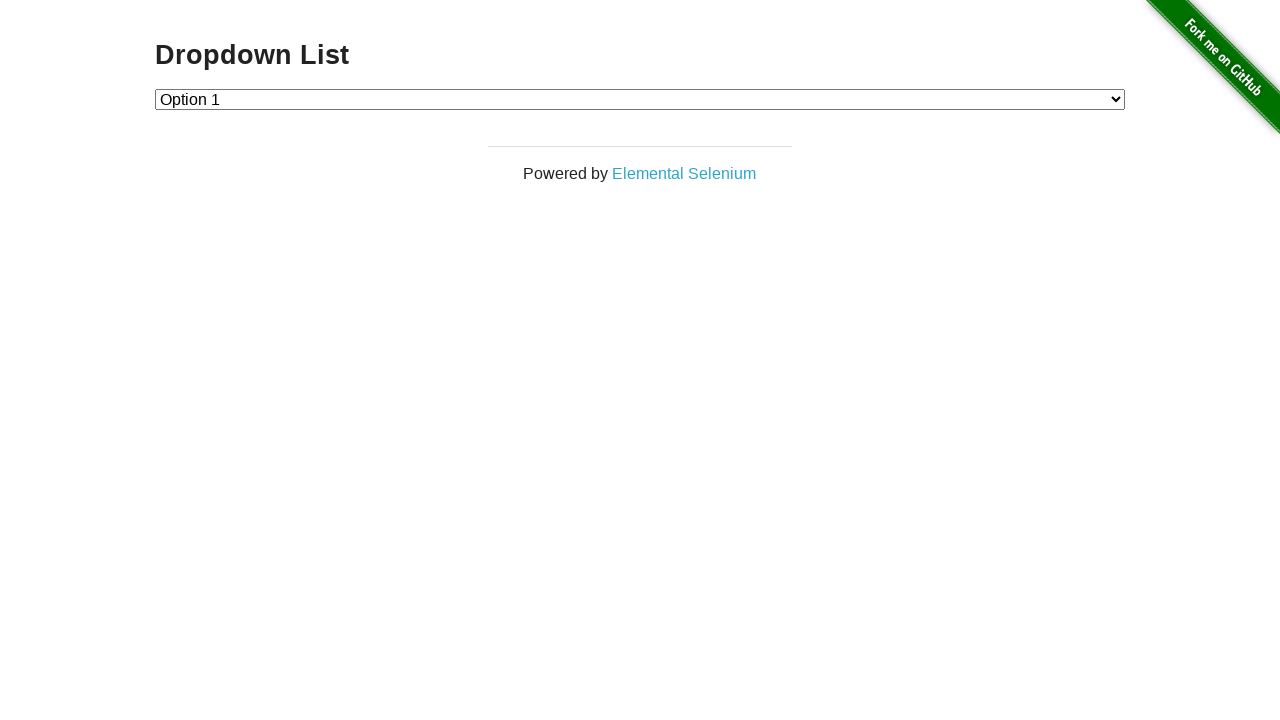